Tests JavaScript confirm box functionality within an iframe by clicking the Try it button, accepting the alert, and verifying the result text

Starting URL: https://www.w3schools.com/js/tryit.asp?filename=tryjs_confirm

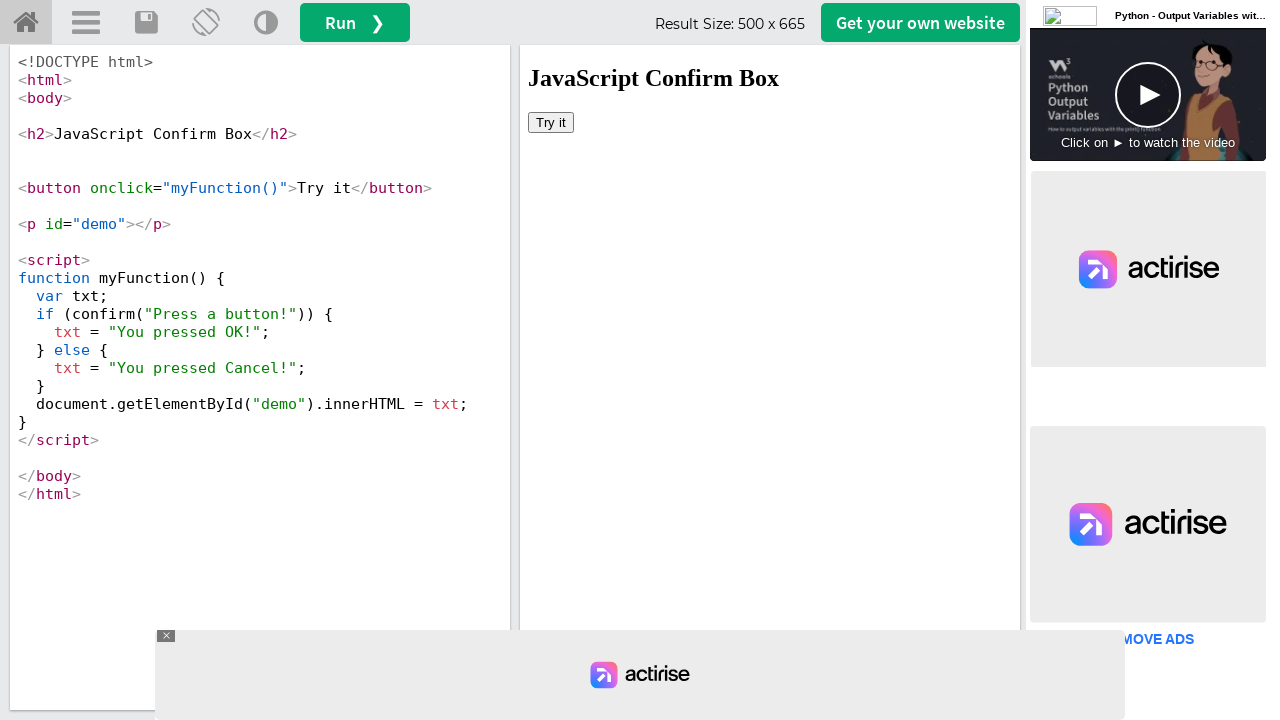

Located iframe with name 'iframeResult'
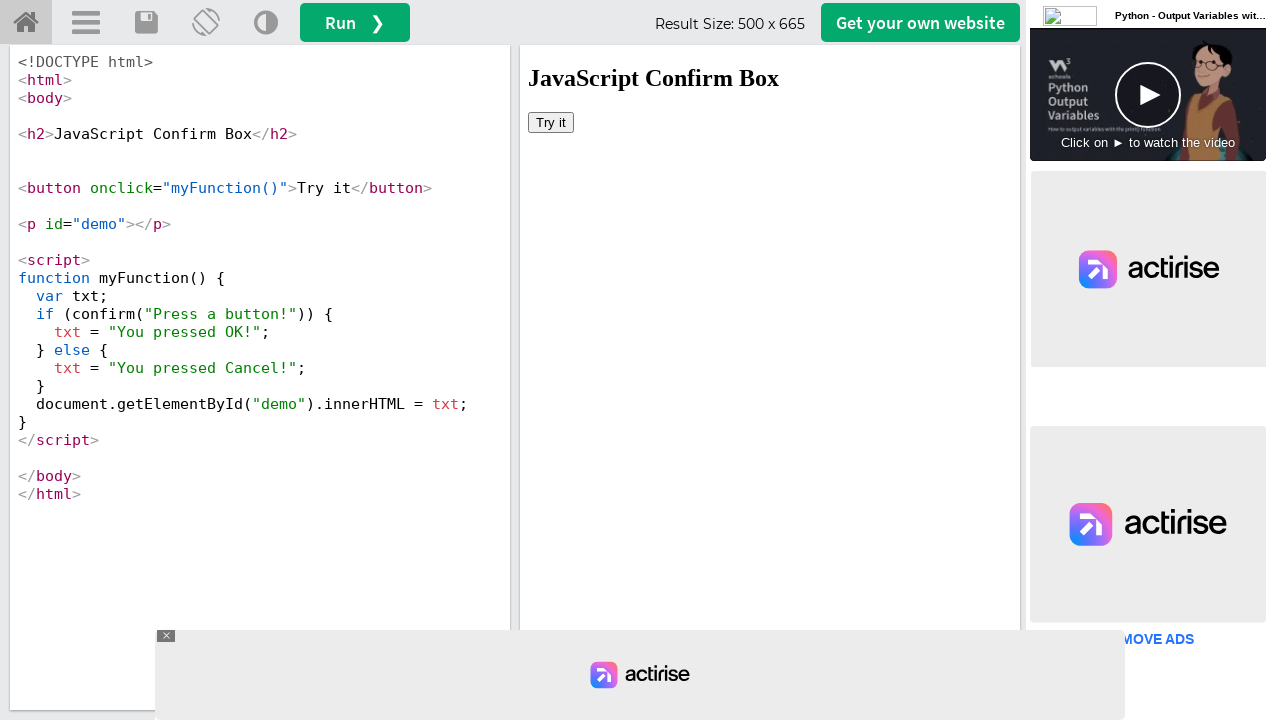

Clicked 'Try it' button in iframe at (551, 122) on button:has-text('Try it')
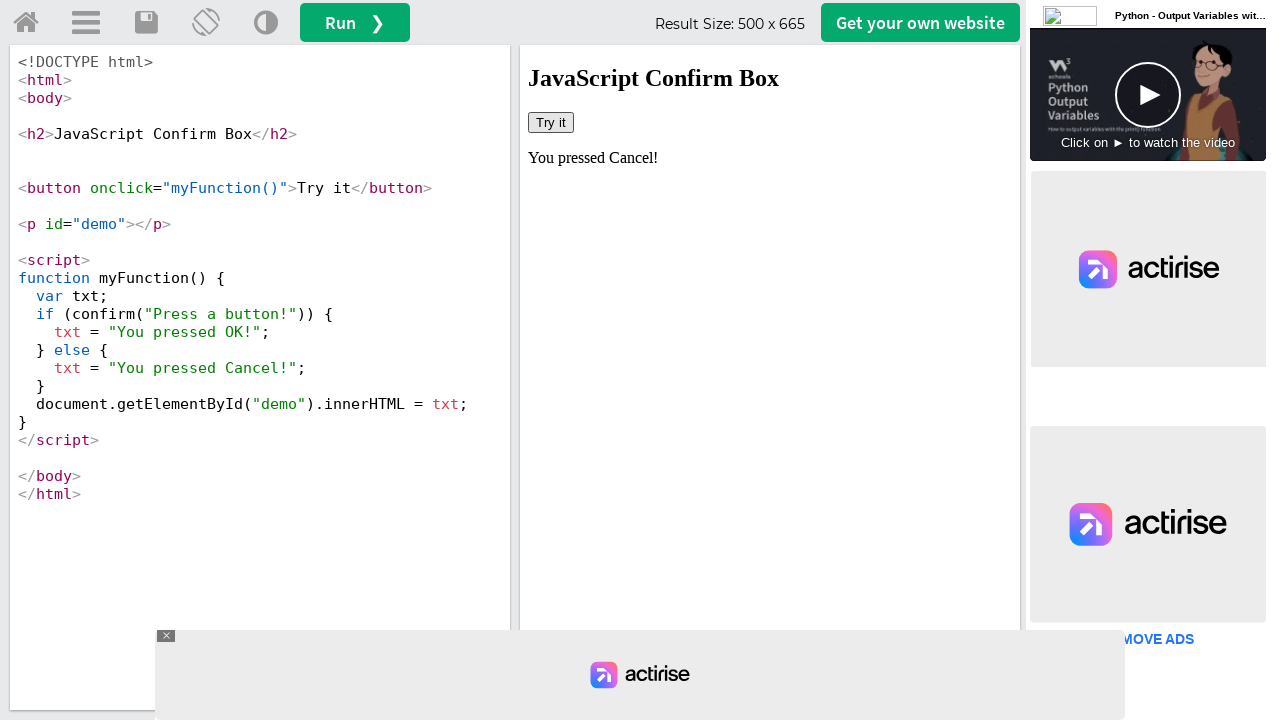

Set up dialog handler to accept confirm dialogs
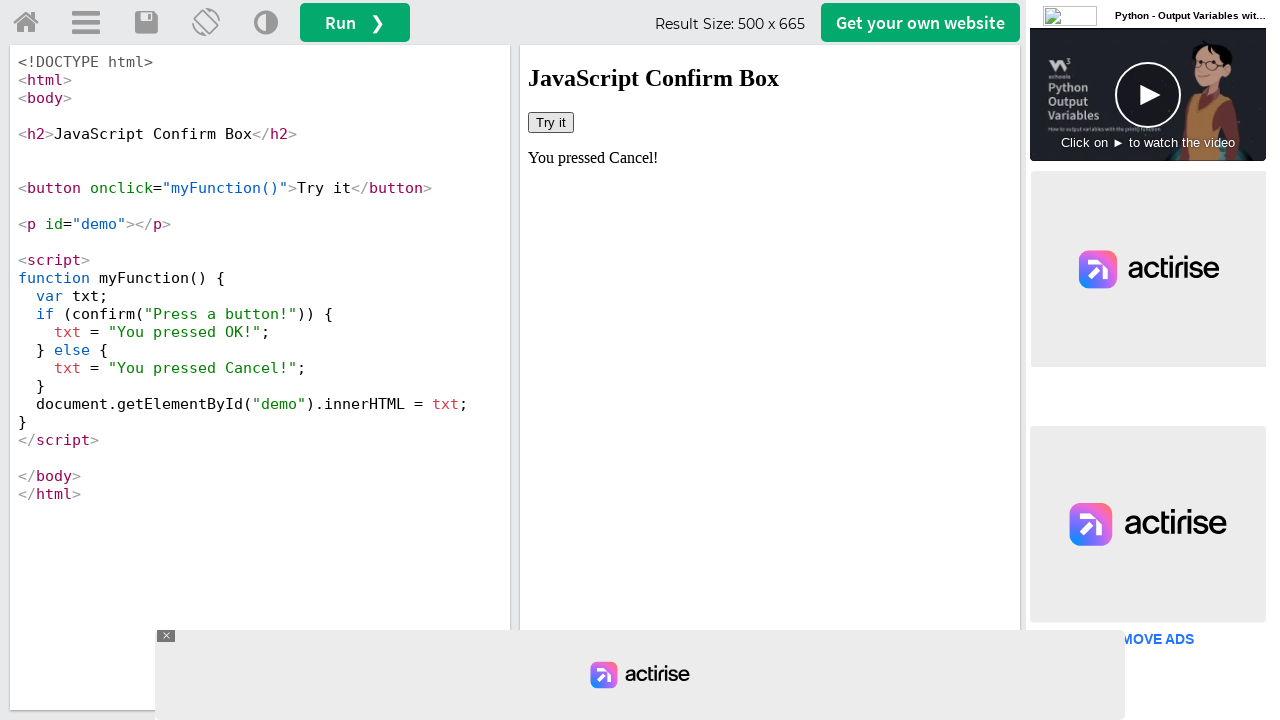

Clicked 'Try it' button again to trigger and accept confirm dialog at (551, 122) on button:has-text('Try it')
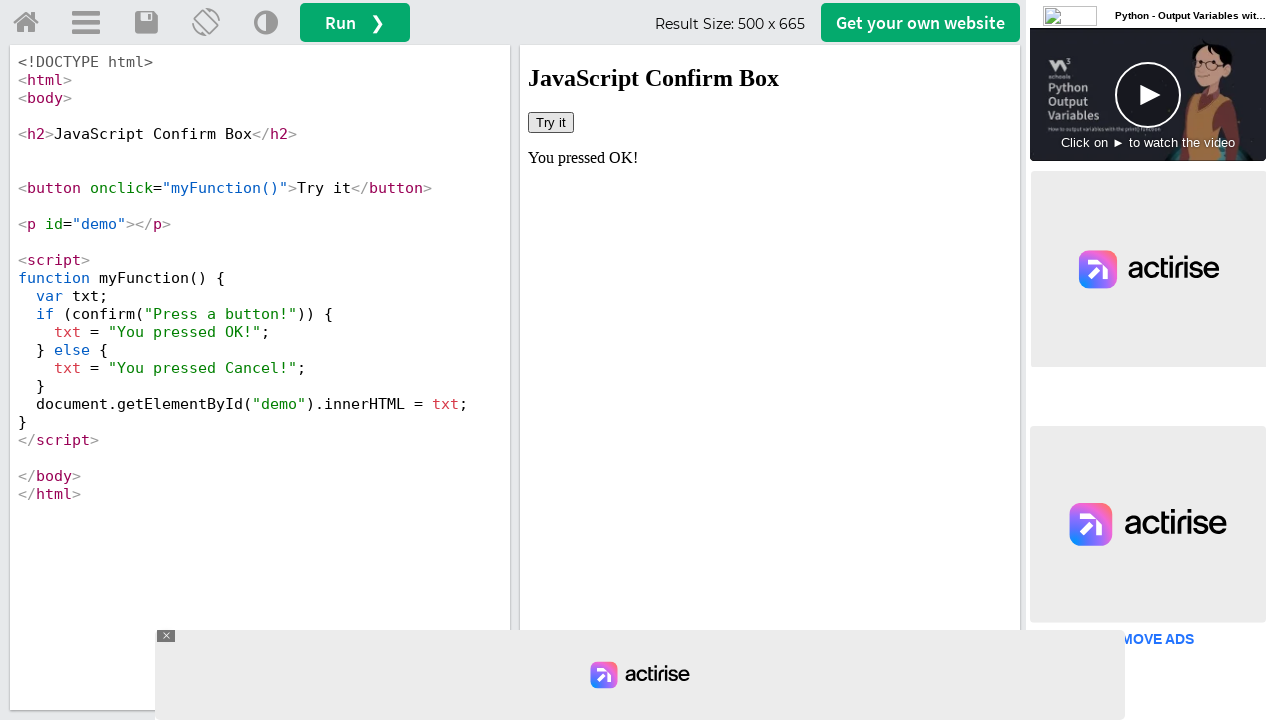

Retrieved result text from iframe after accepting confirm
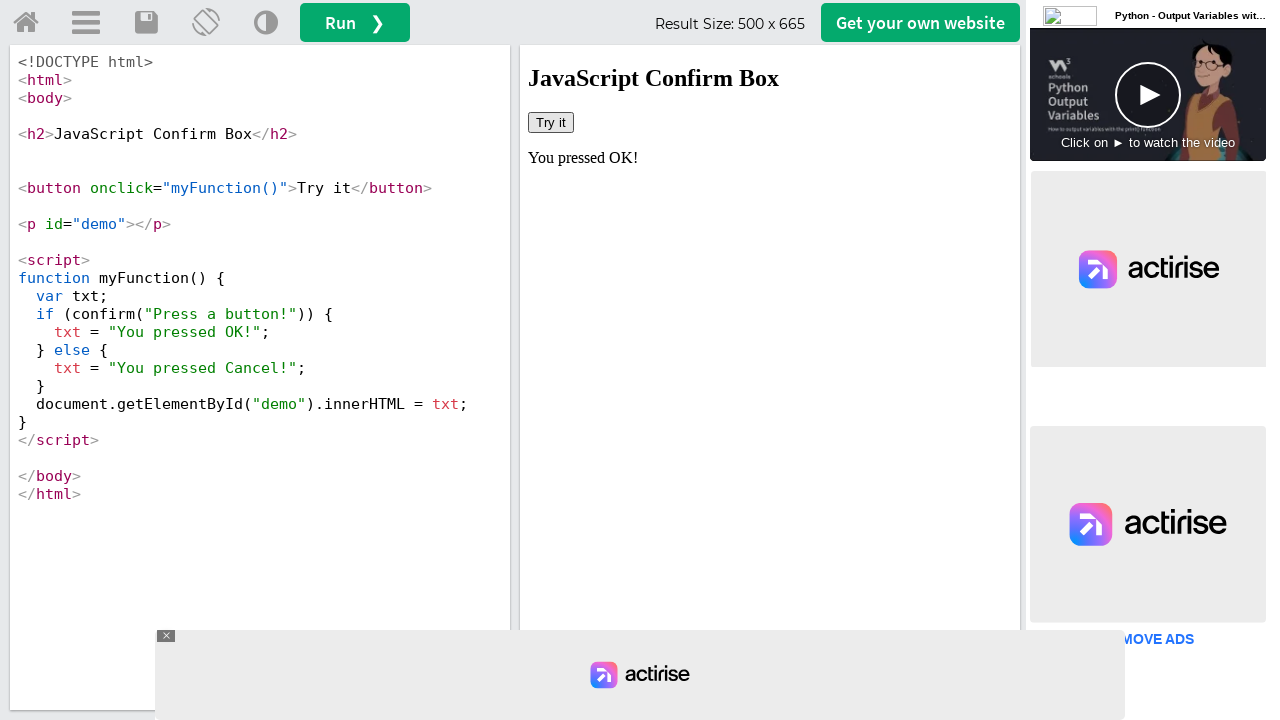

Printed result: You pressed OK!
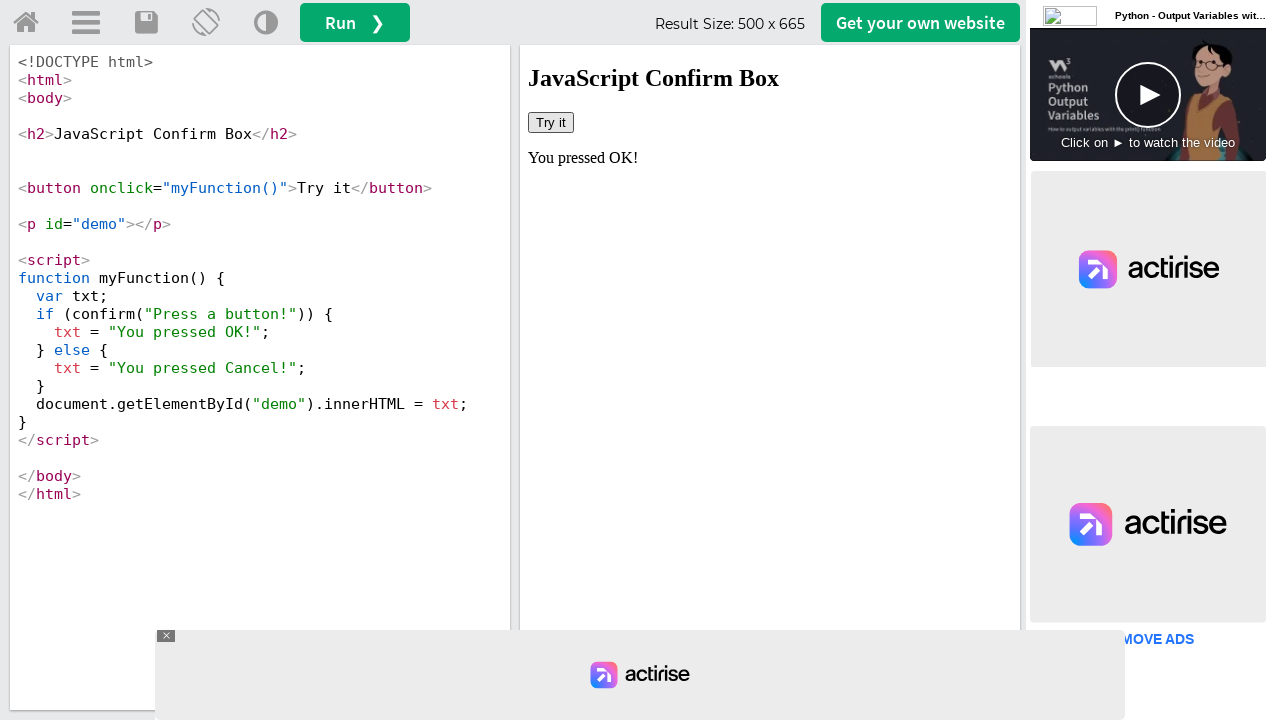

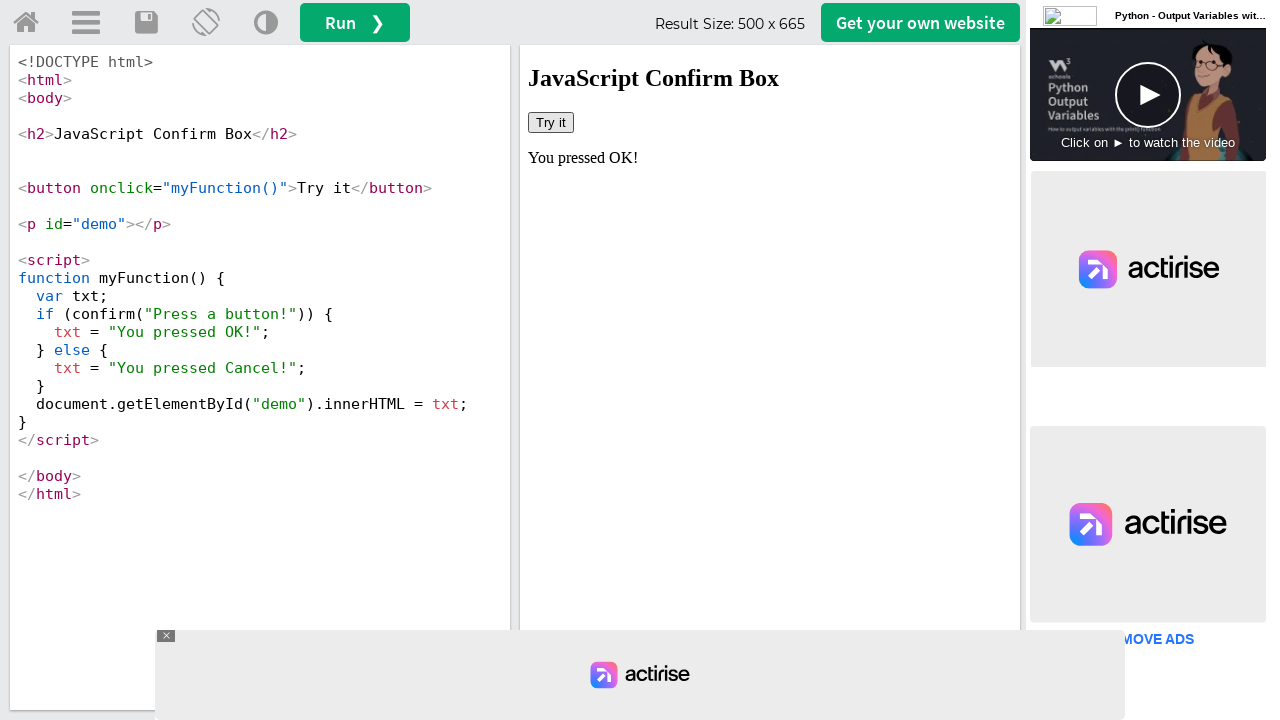